Tests ZIP code validation by submitting an empty ZIP code and verifying the error message

Starting URL: https://www.sharelane.com/cgi-bin/register.py

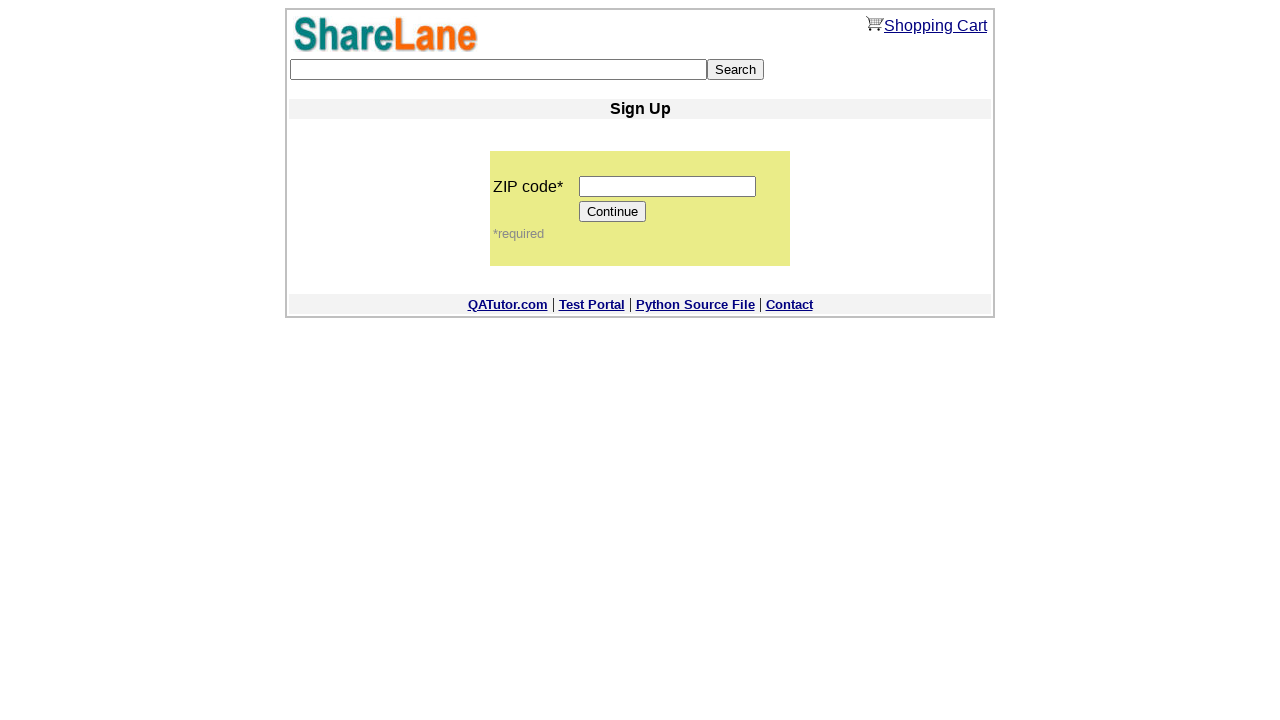

Navigated to ShareLane registration page
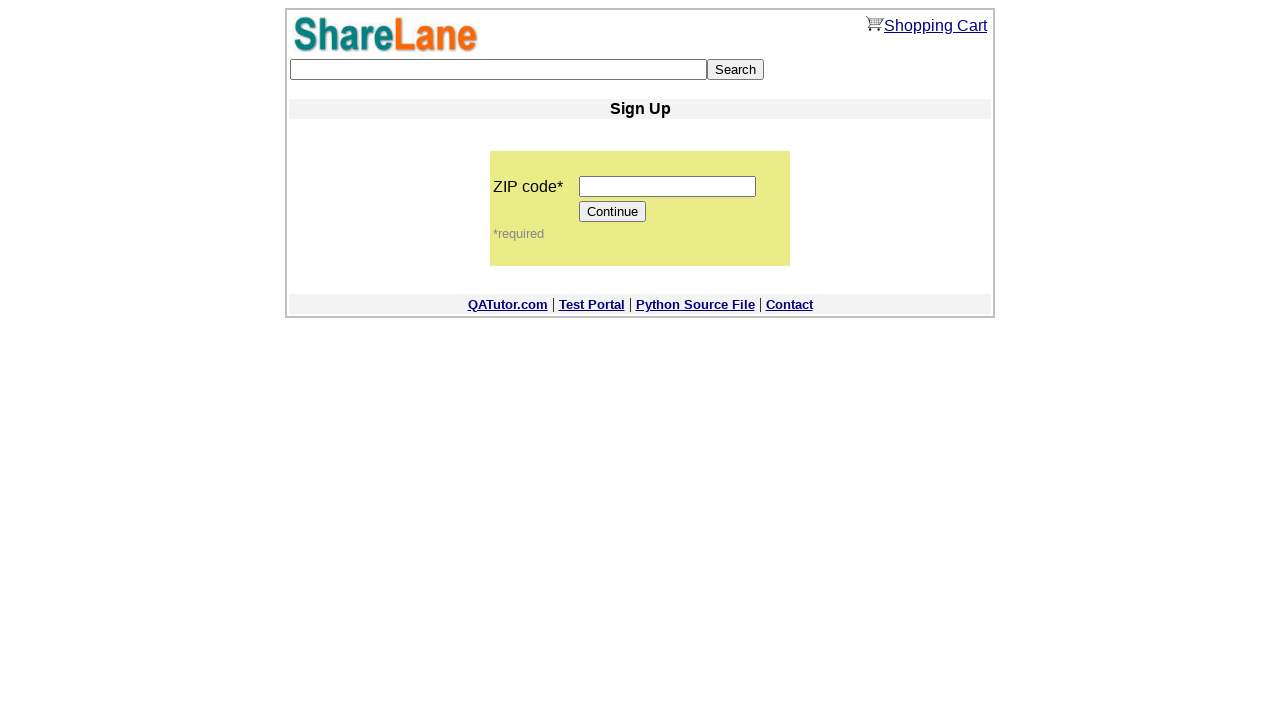

Left ZIP code field empty on //input[@name='zip_code']
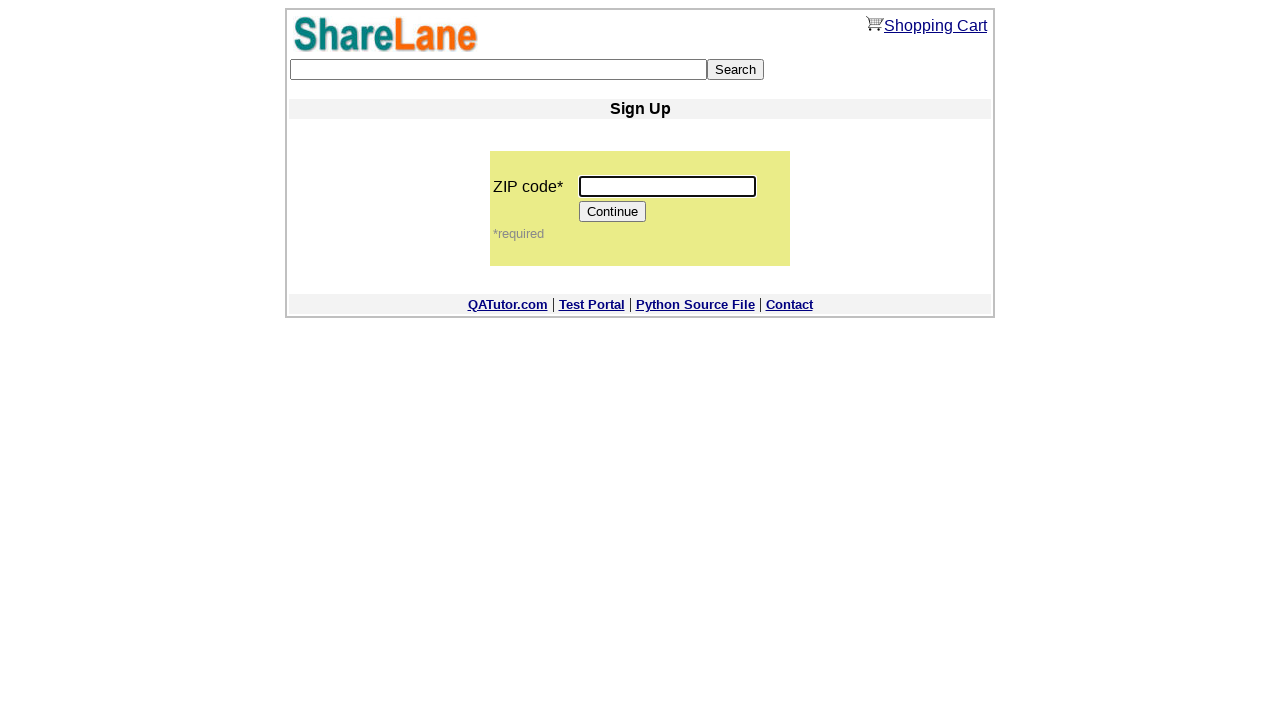

Clicked Continue button with empty ZIP code at (613, 212) on xpath=//input[@value='Continue']
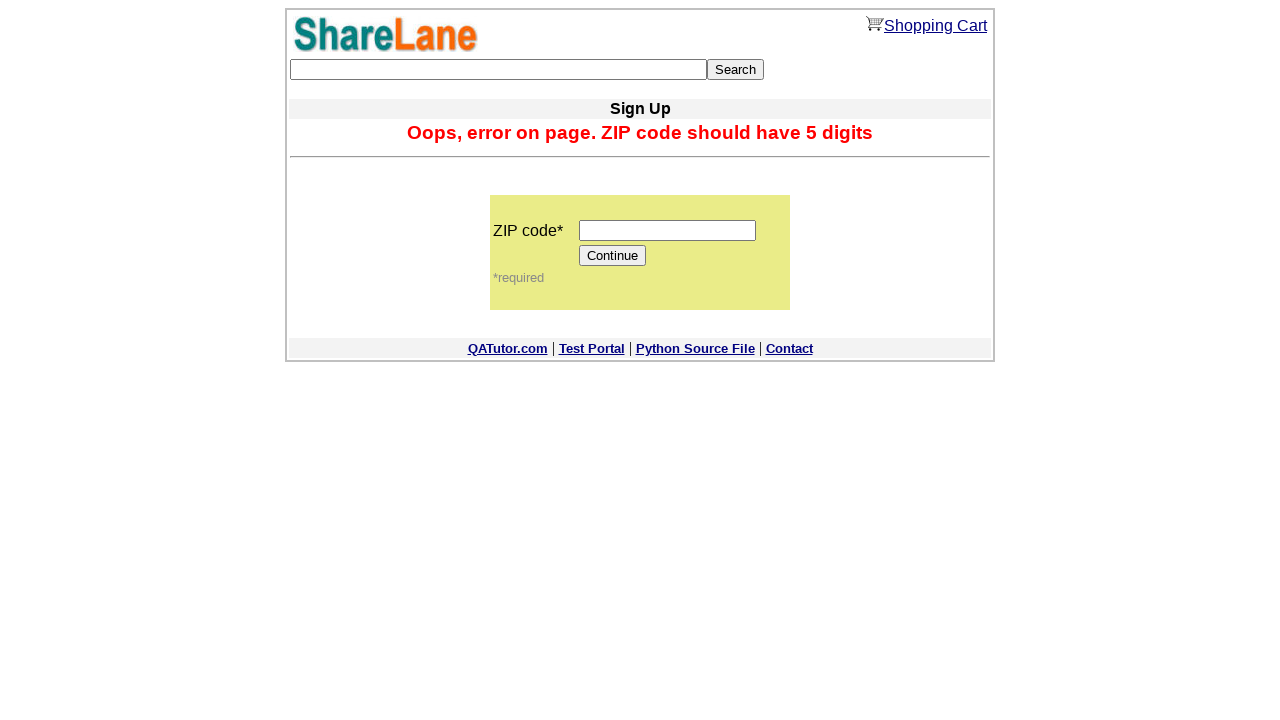

Error message appeared validating empty ZIP code requirement
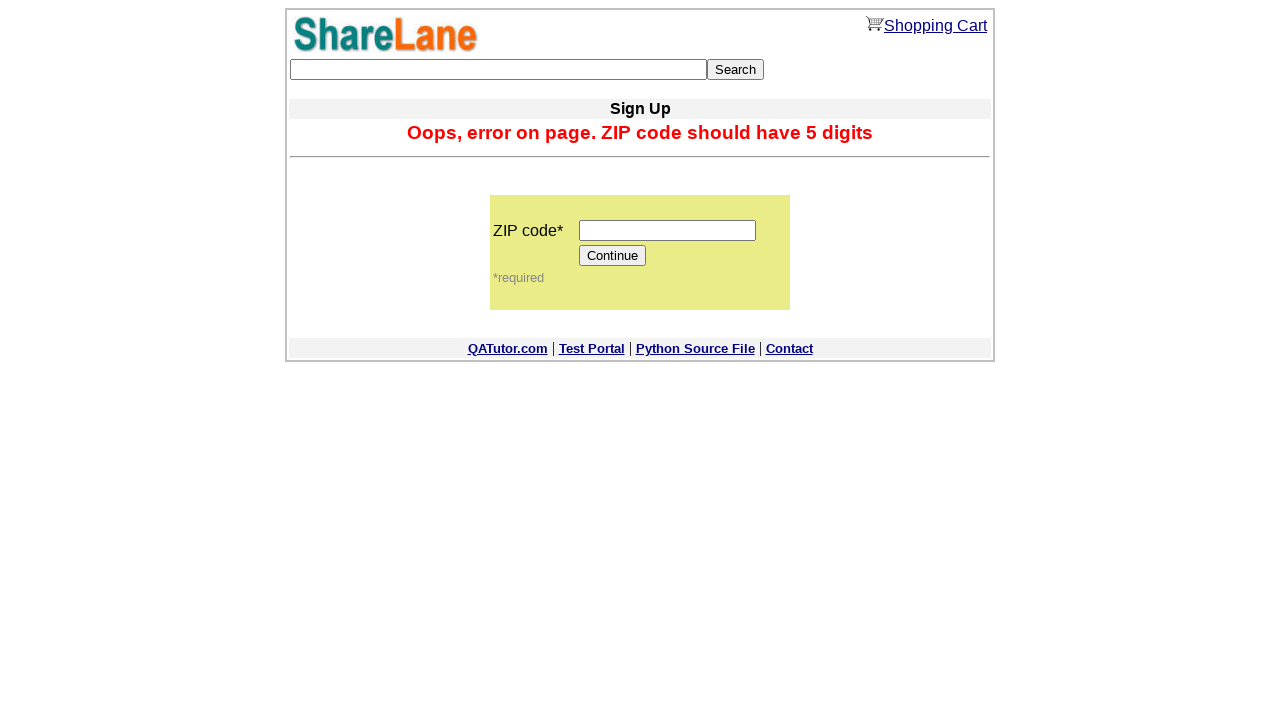

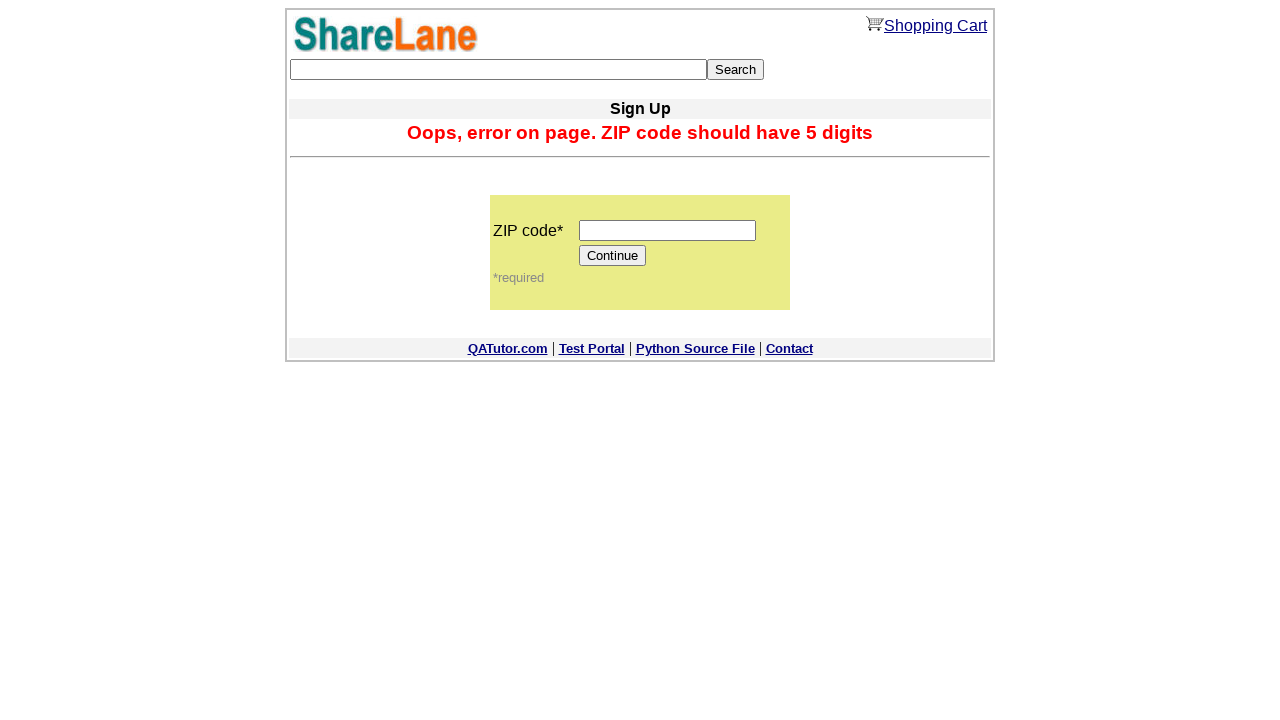